Clicks a checkbox by its label text on the practice form

Starting URL: https://demoqa.com/automation-practice-form

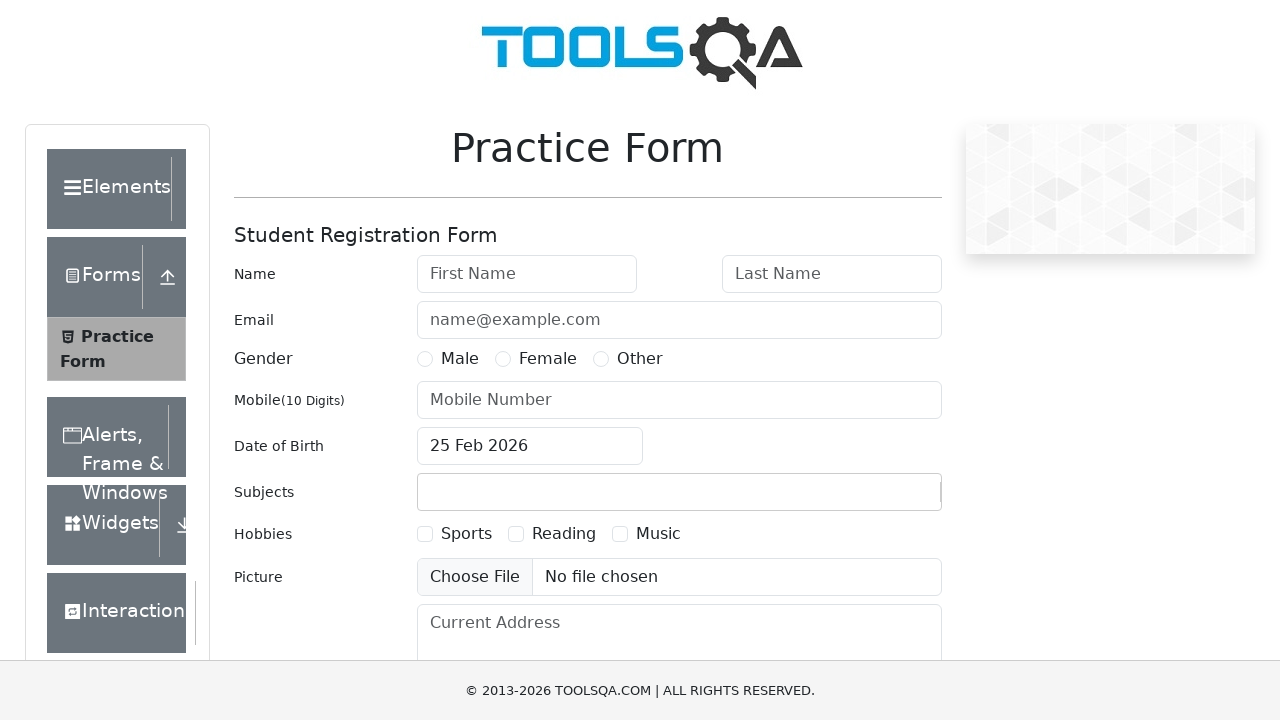

Navigated to practice form page
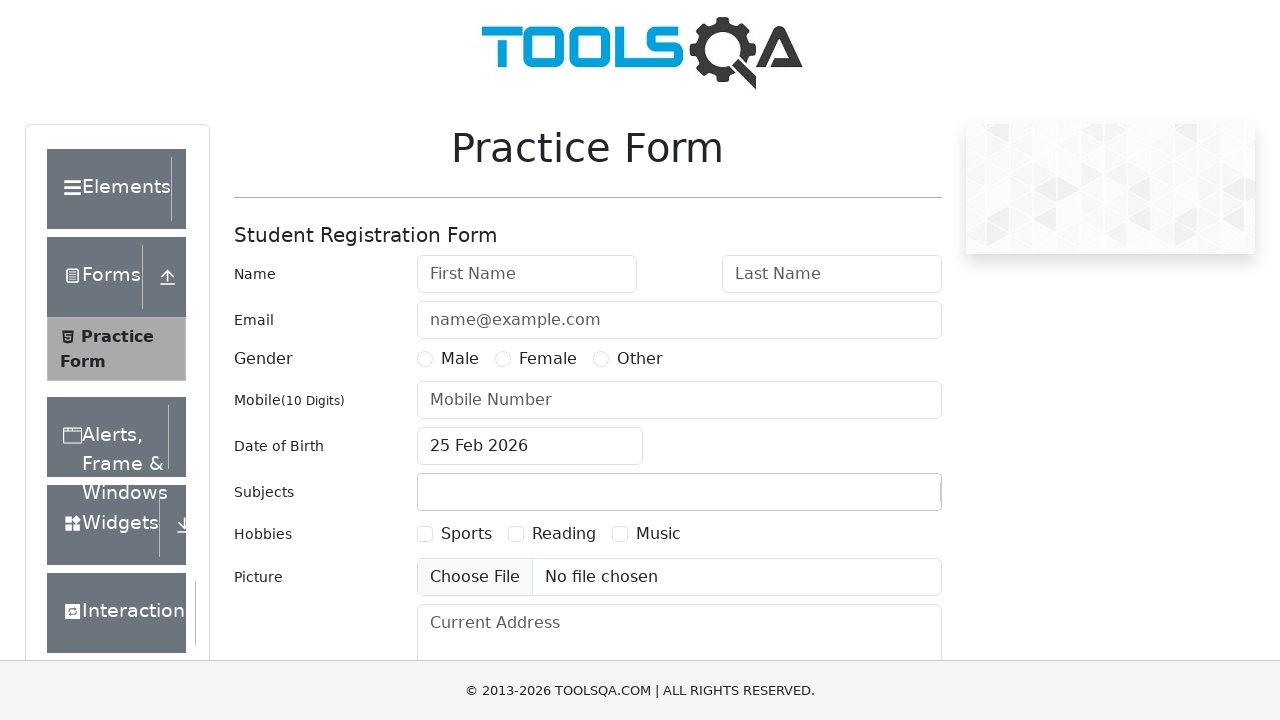

Clicked checkbox with label 'Sports' at (466, 534) on //*[contains(text(),'Sports')]
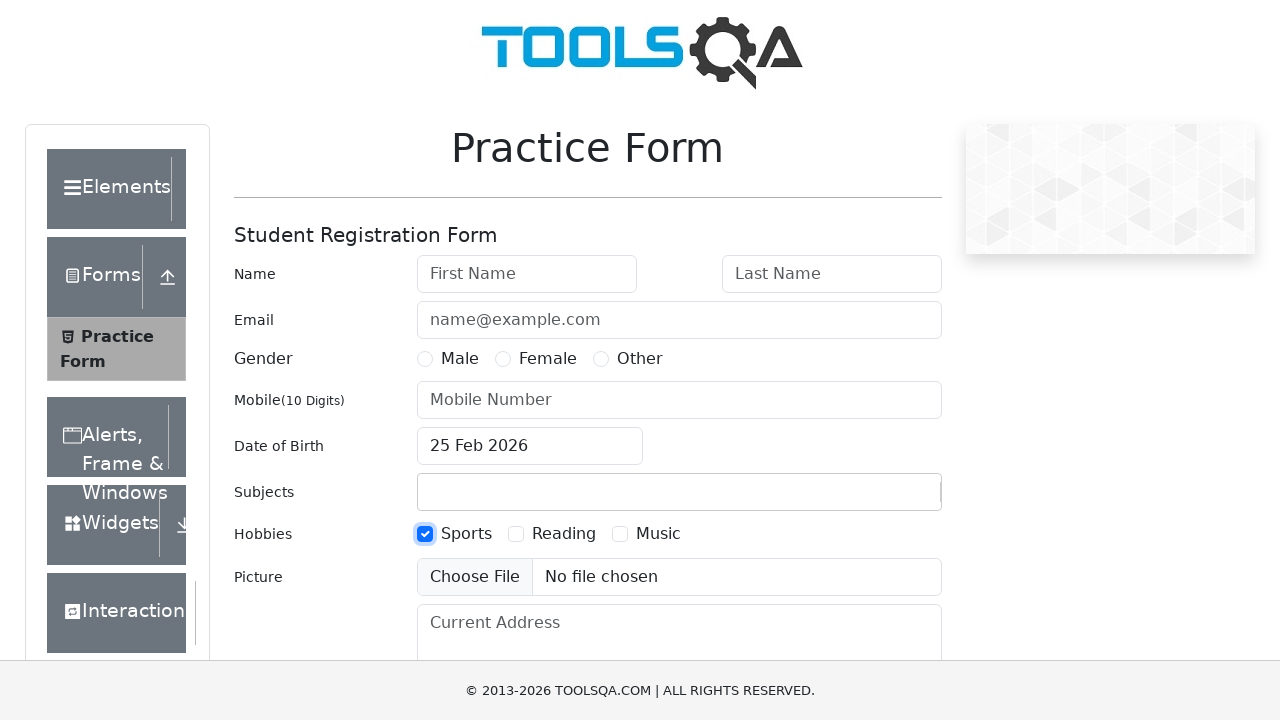

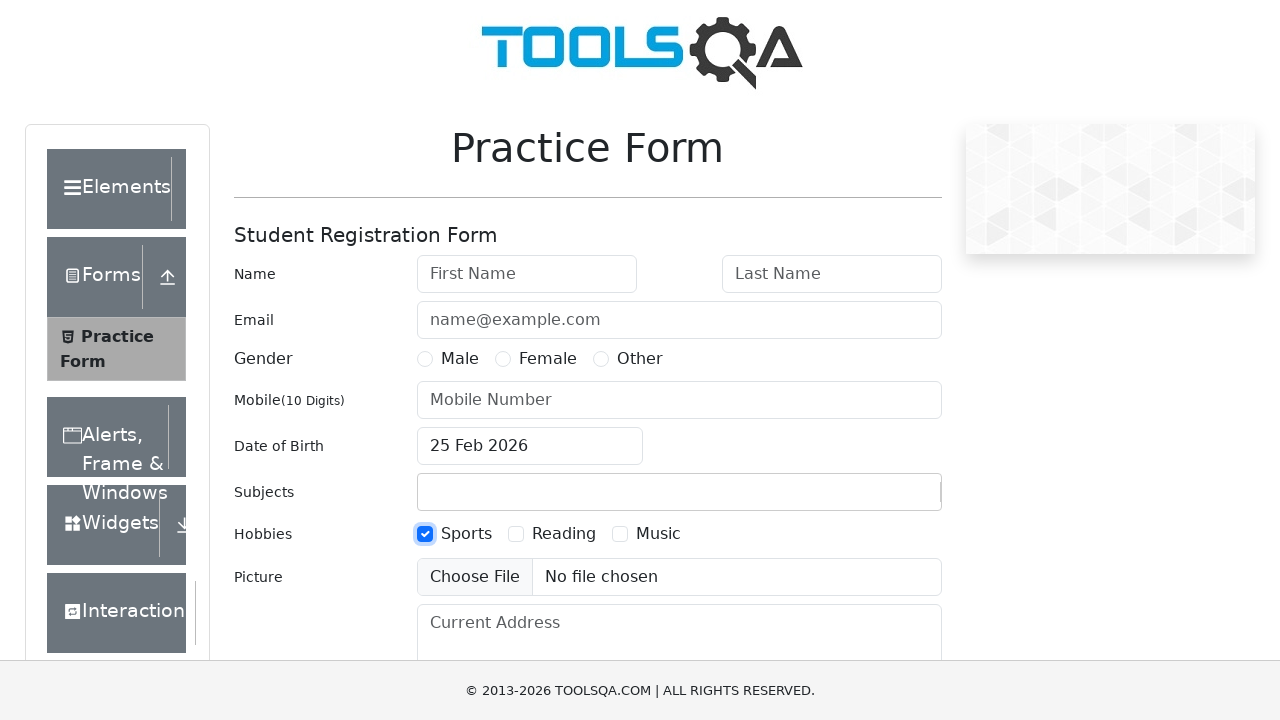